Navigates to BrowserStack's mobile device testing page, scrolls to the CSV download link in the statistics section, and clicks it to initiate a file download.

Starting URL: https://www.browserstack.com/test-on-the-right-mobile-devices

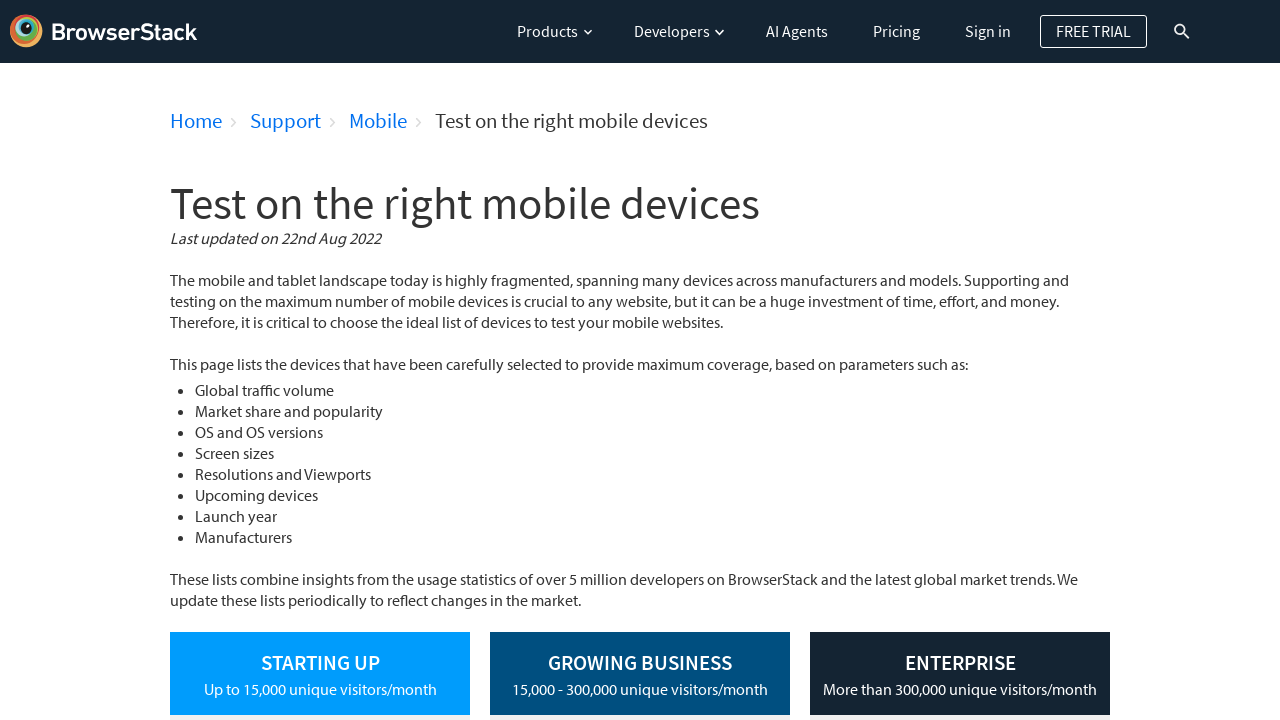

Located CSV download link in statistics section
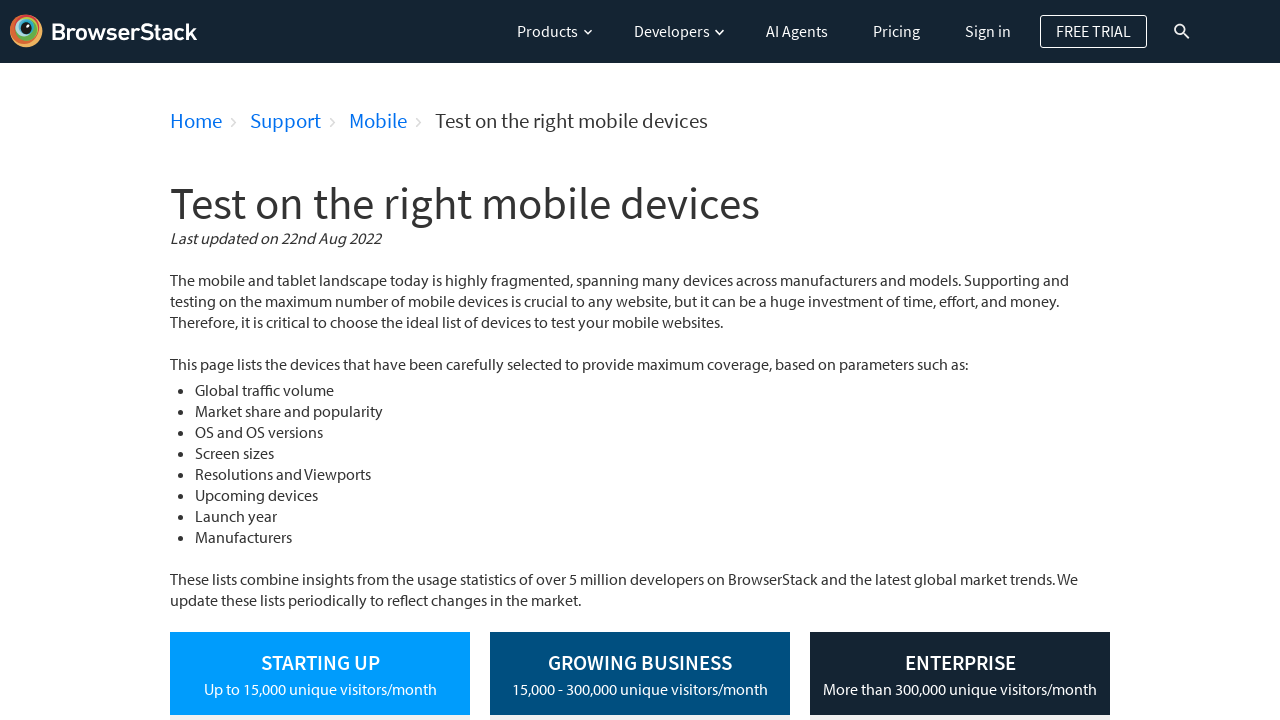

Scrolled CSV download link into view
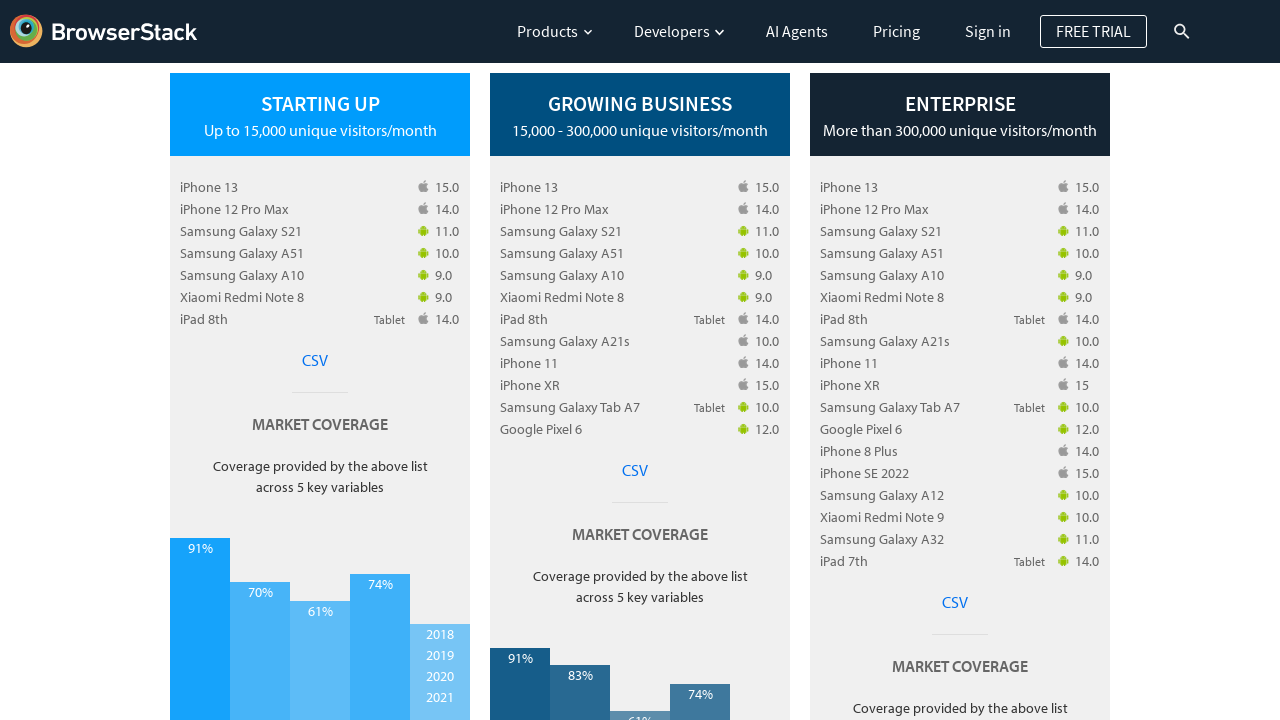

Waited for scroll animation to complete
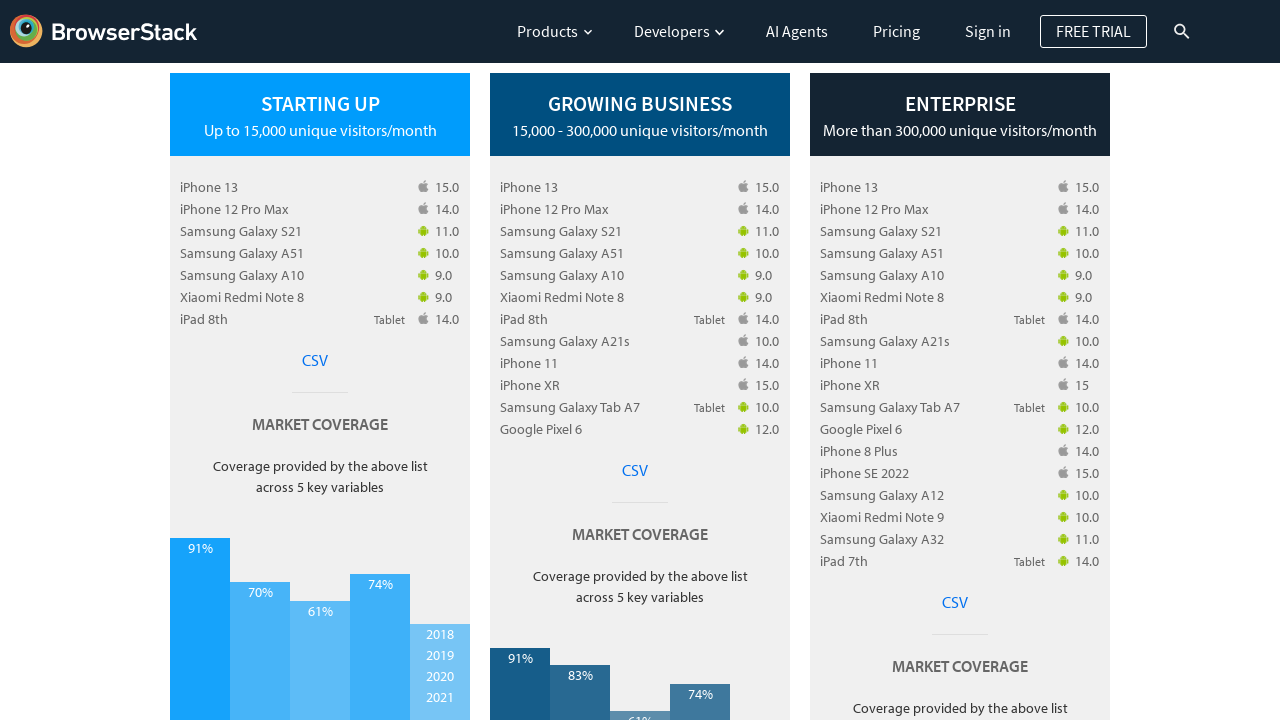

Clicked CSV download link to initiate file download at (315, 360) on xpath=//div[contains(@class,' startingup-statistics')]//a[text() = 'CSV']
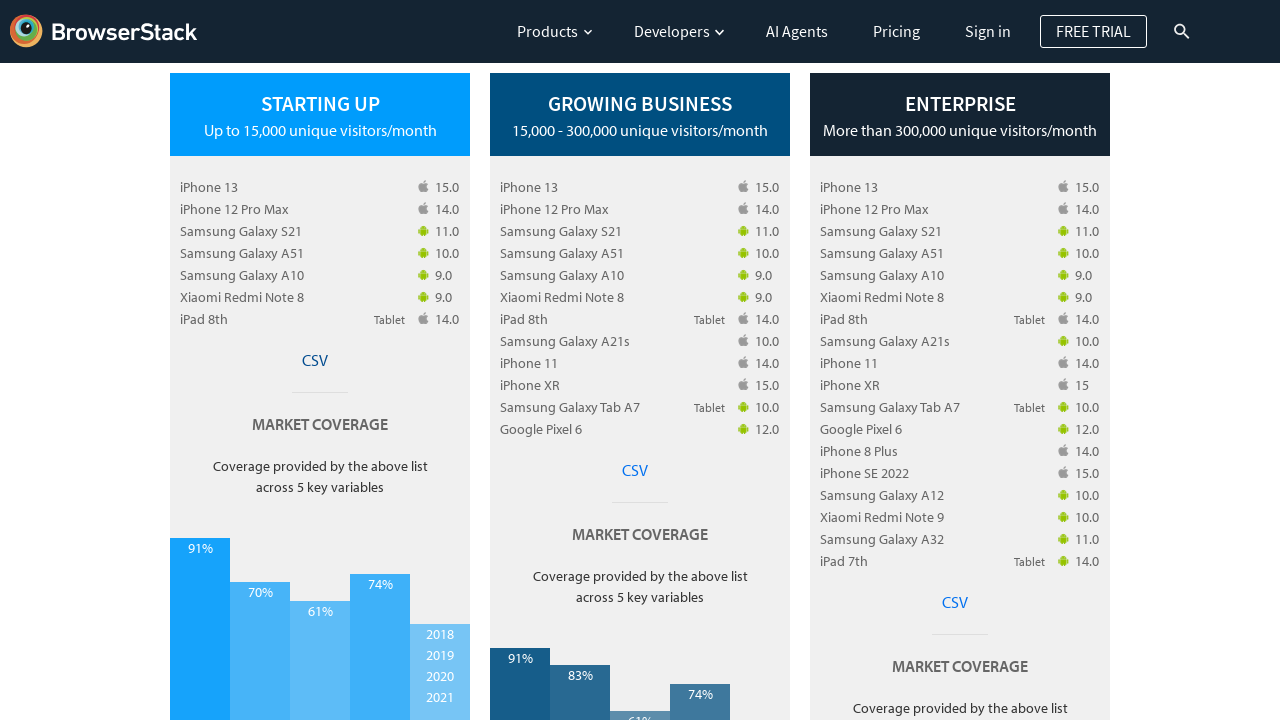

Waited for download to initiate
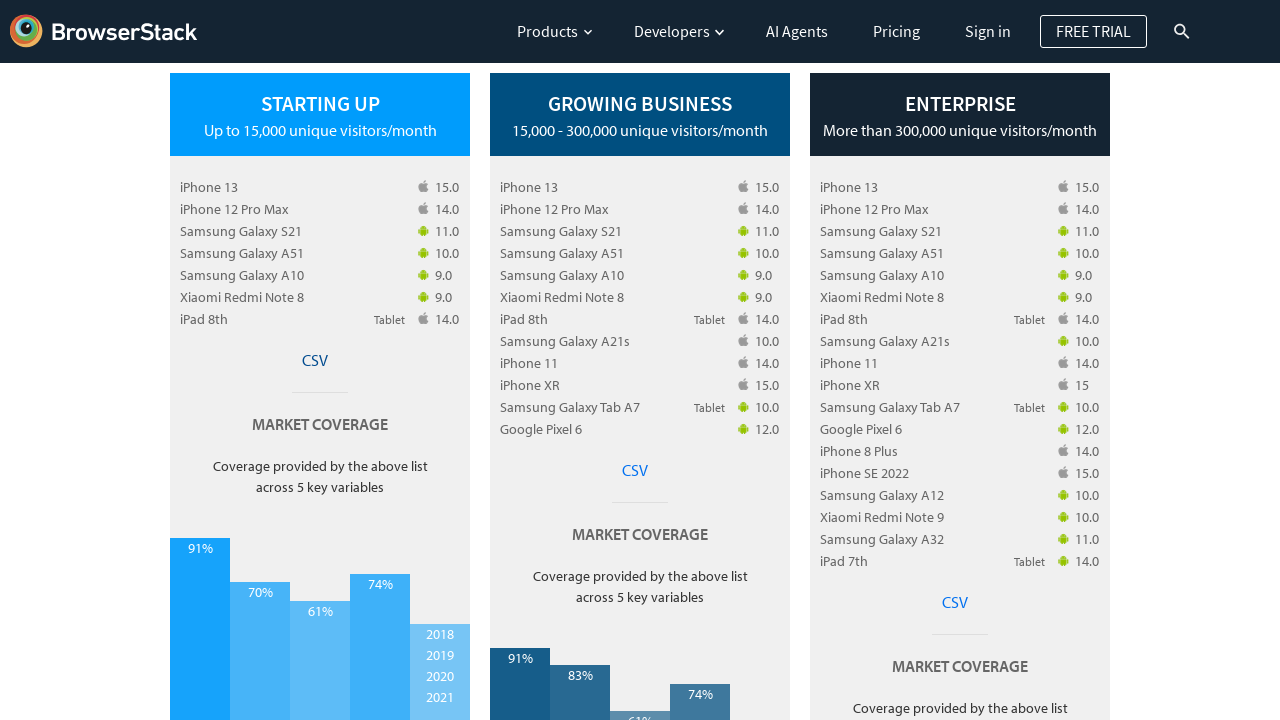

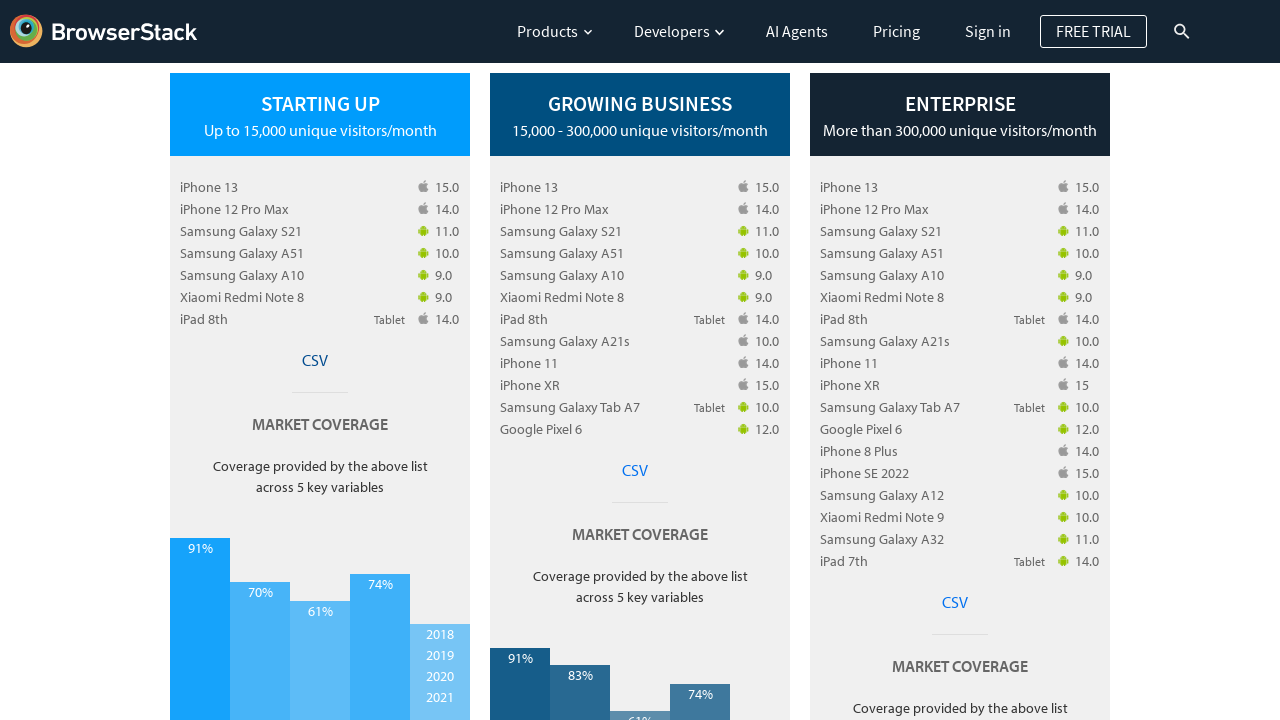